Tests radio button group by clicking through all radio button options

Starting URL: https://rahulshettyacademy.com/AutomationPractice/

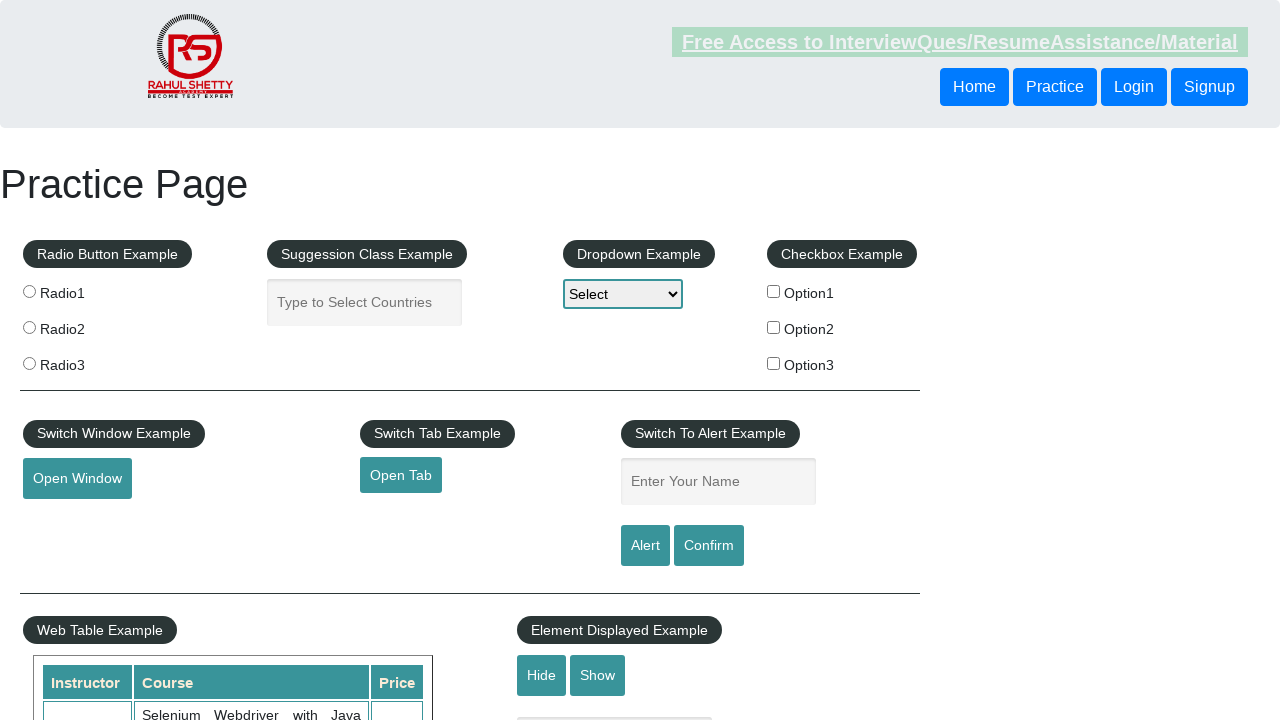

Located all radio buttons in the group
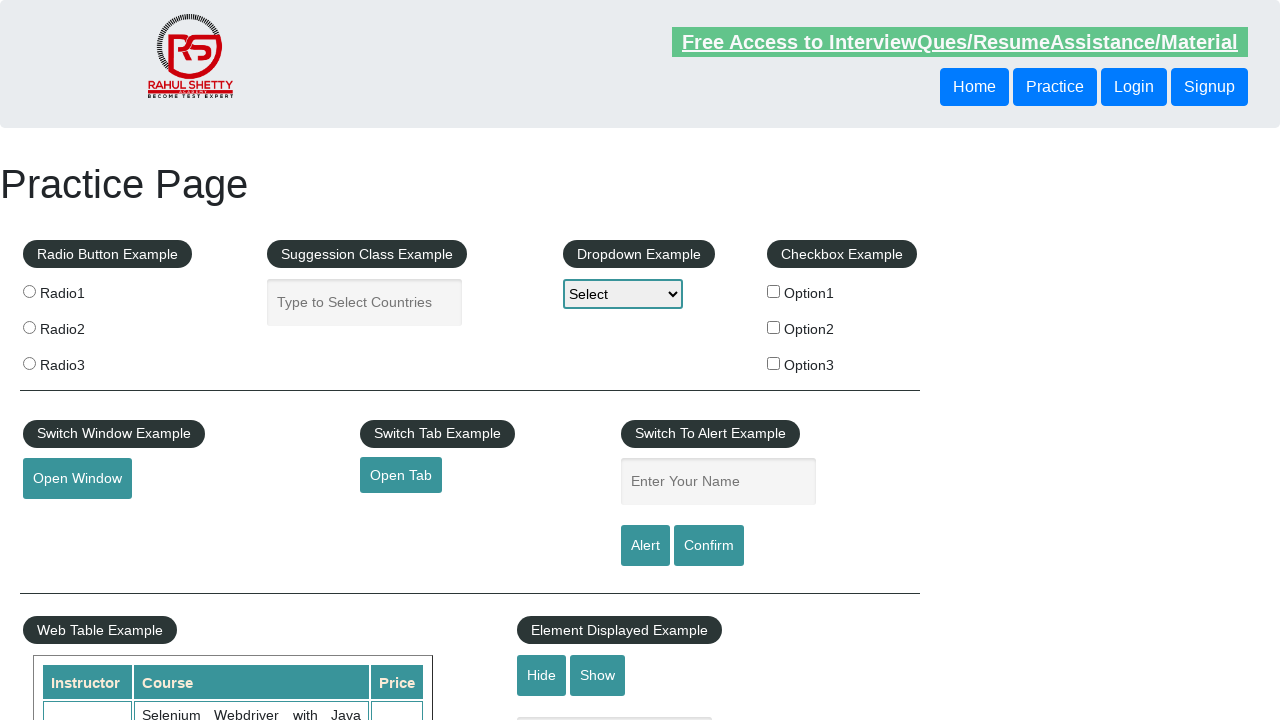

Clicked a radio button option at (29, 291) on input[name='radioButton'] >> nth=0
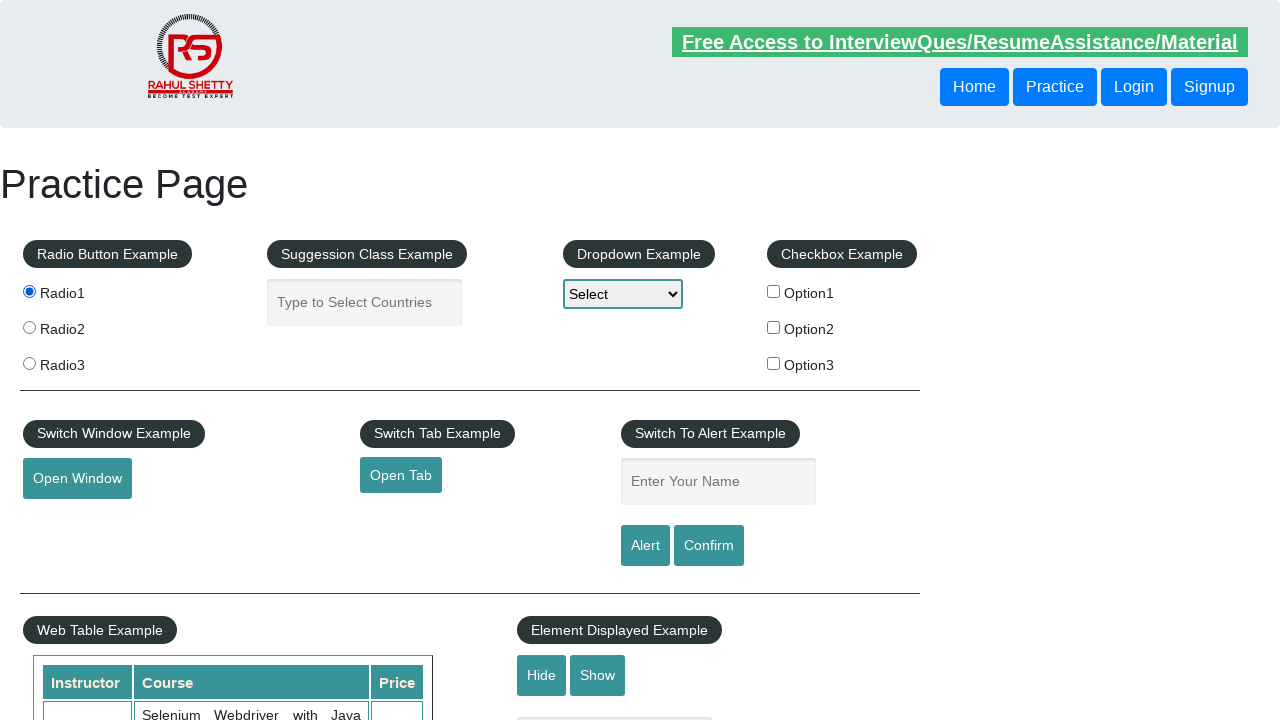

Clicked a radio button option at (29, 327) on input[name='radioButton'] >> nth=1
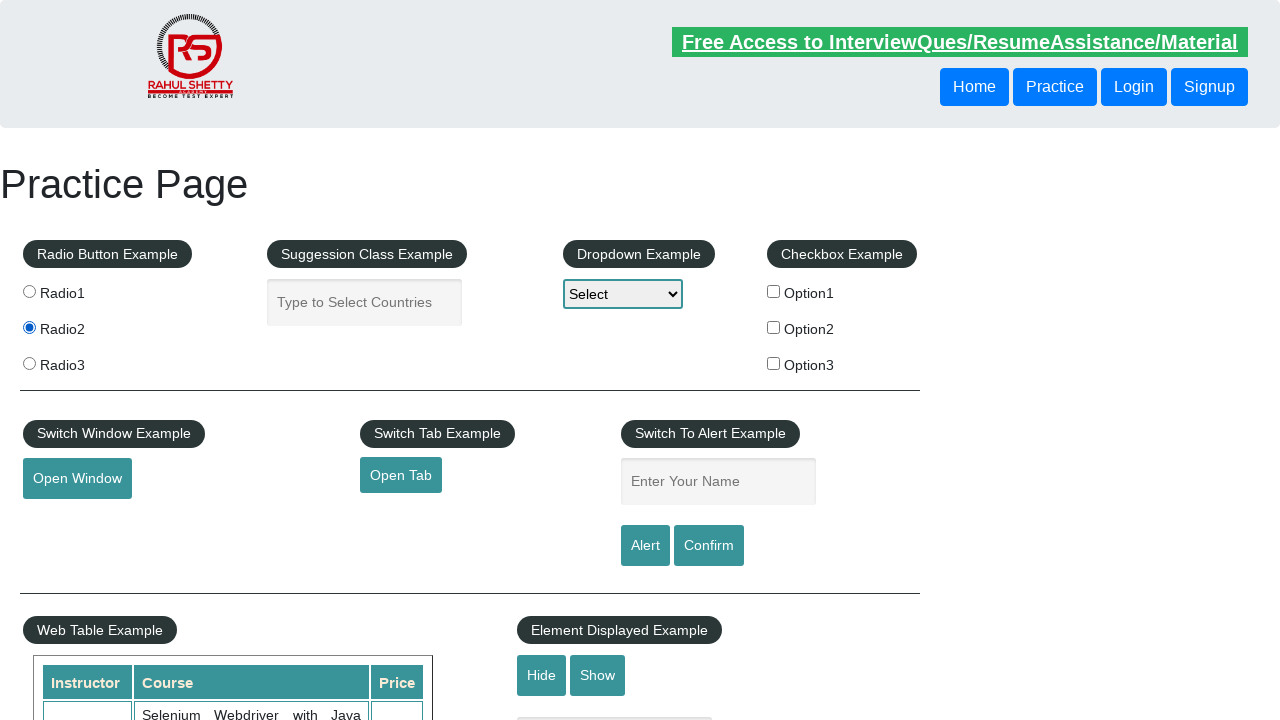

Clicked a radio button option at (29, 363) on input[name='radioButton'] >> nth=2
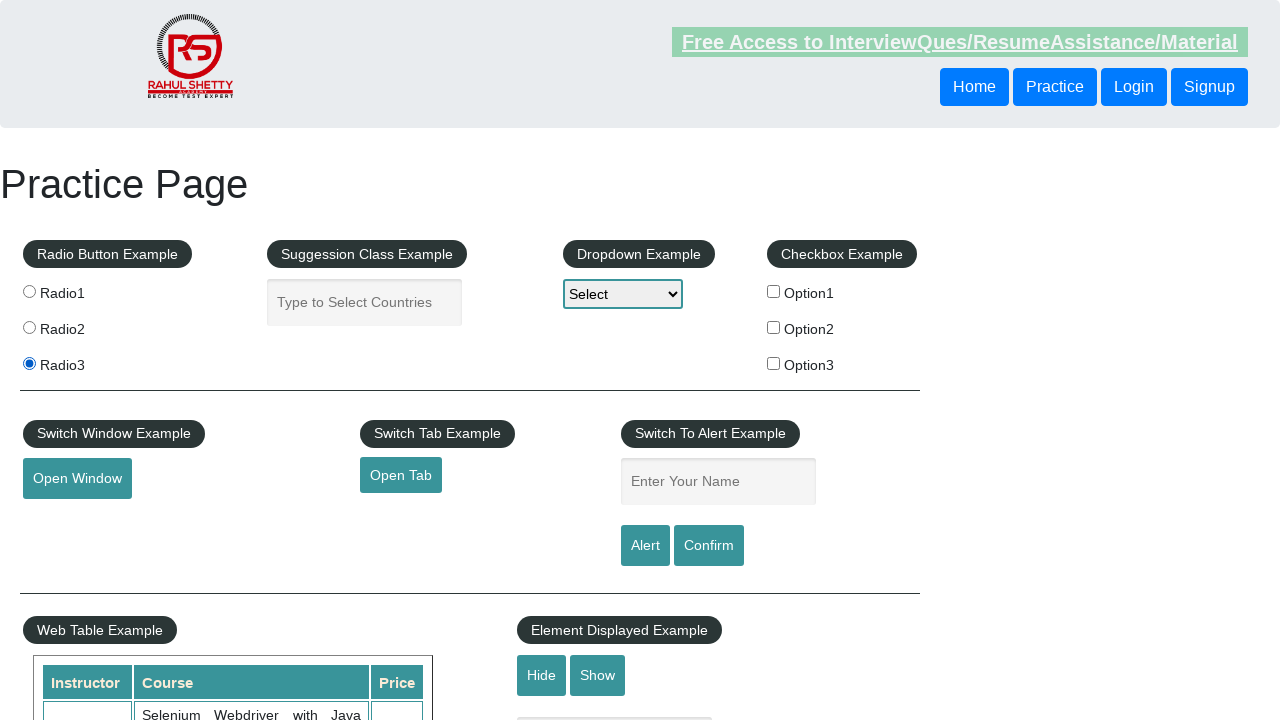

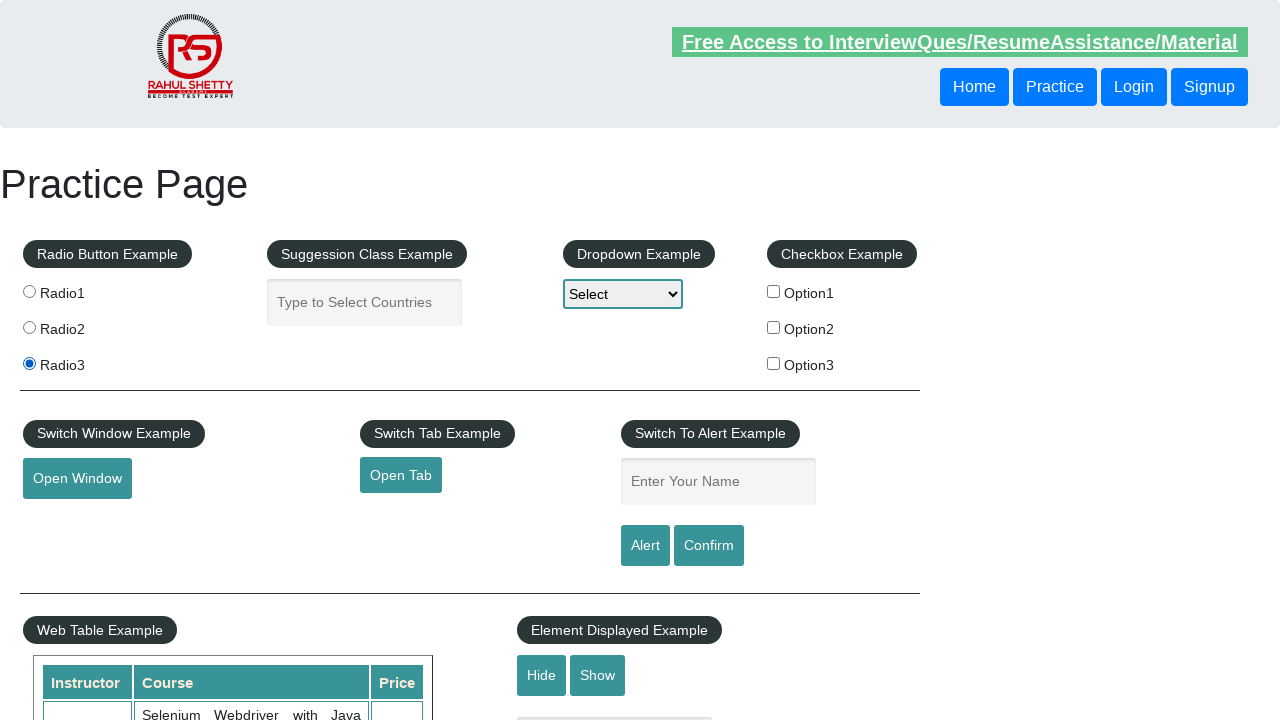